Tests that a slowly loading page eventually displays the header element by waiting for it to appear

Starting URL: https://konflic.github.io/examples/pages/slowlyloading.html

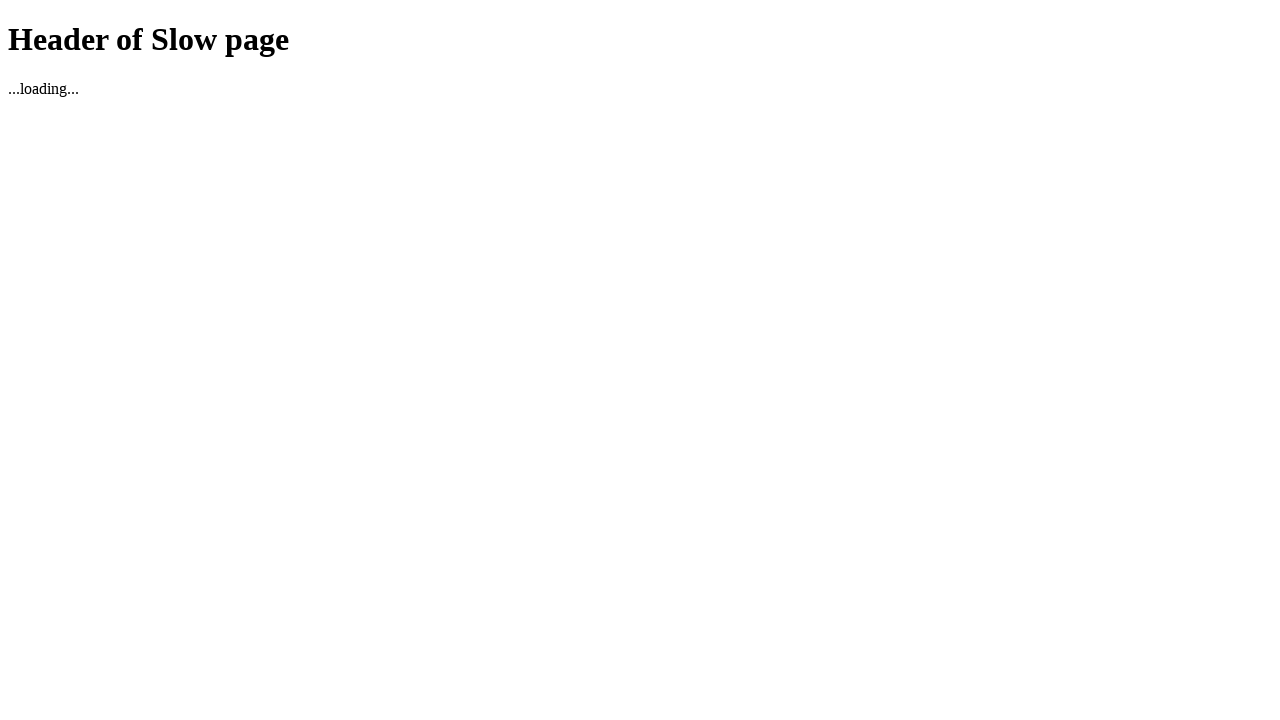

Navigated to slowly loading page
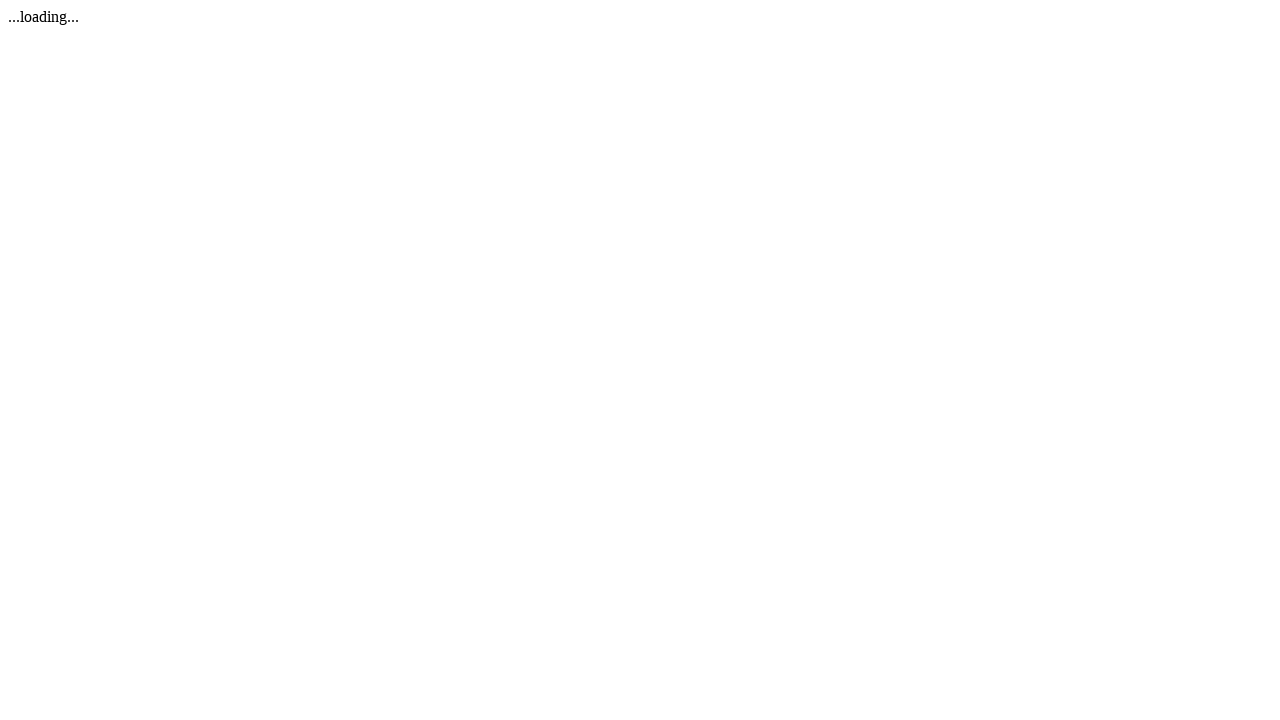

Header element appeared after waiting
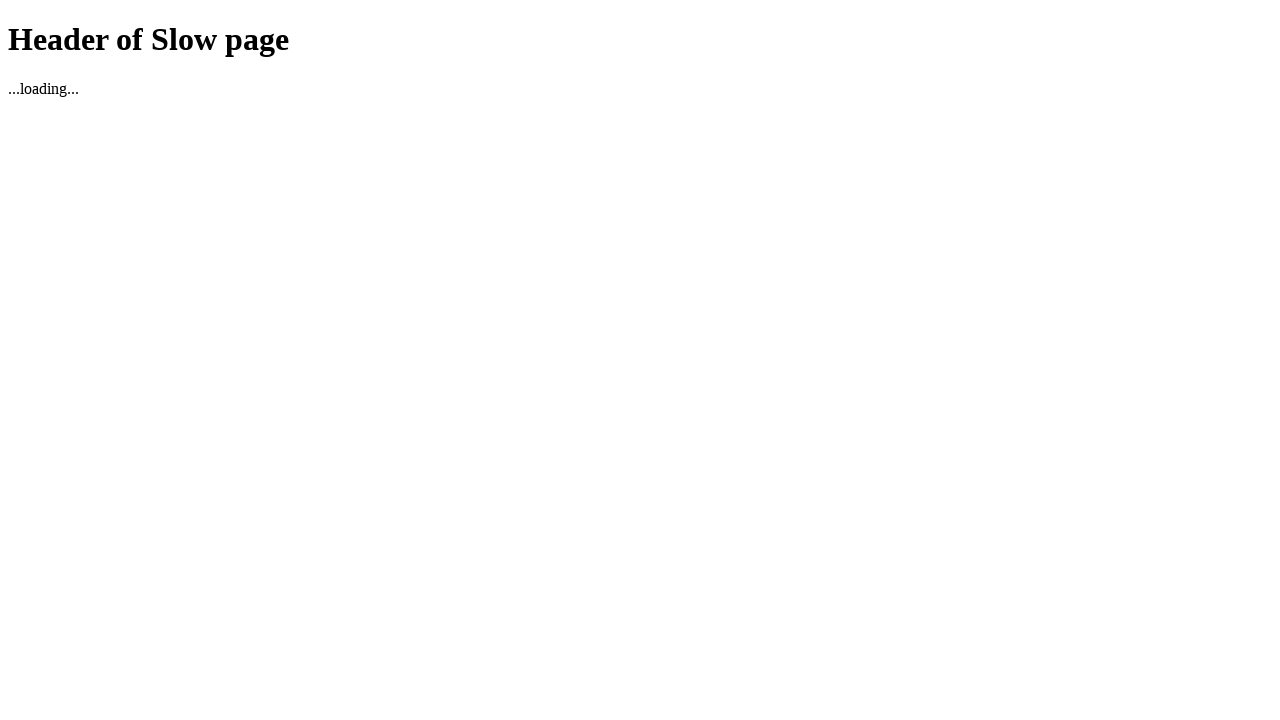

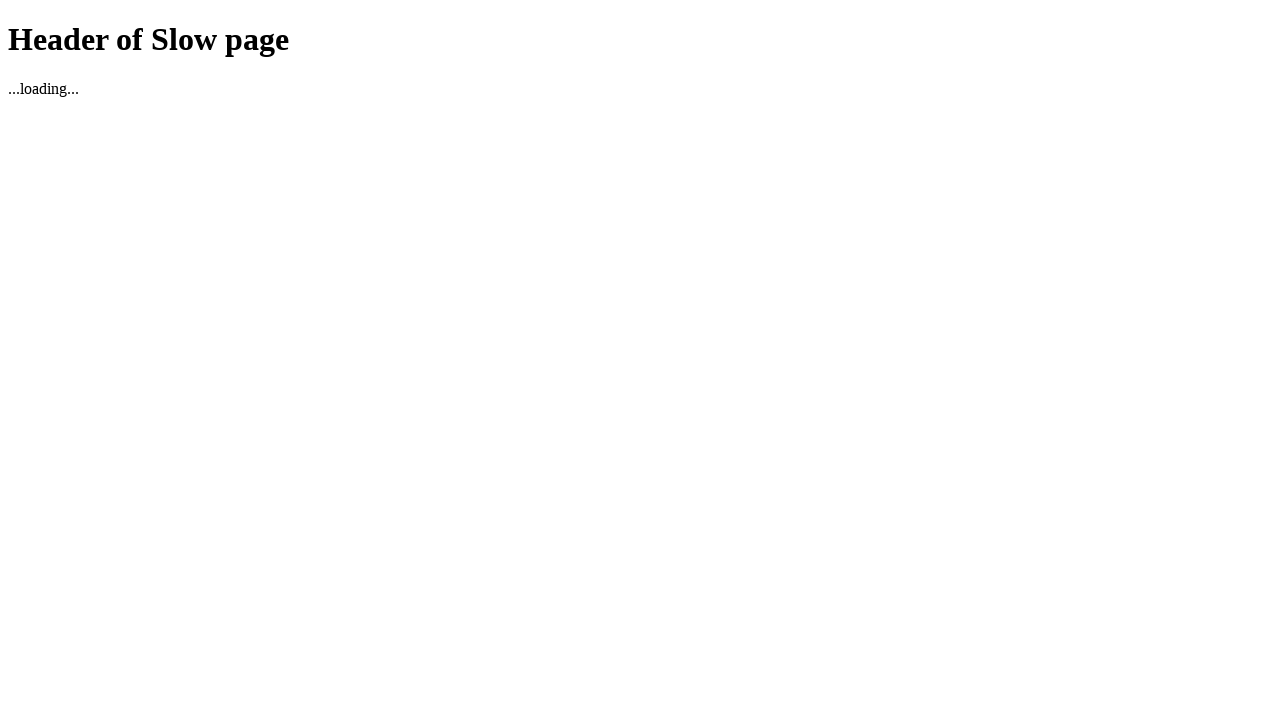